Tests a practice form by clicking checkboxes, selecting options, filling password, submitting the form, and then navigating to shop to add a product to cart

Starting URL: https://rahulshettyacademy.com/angularpractice/

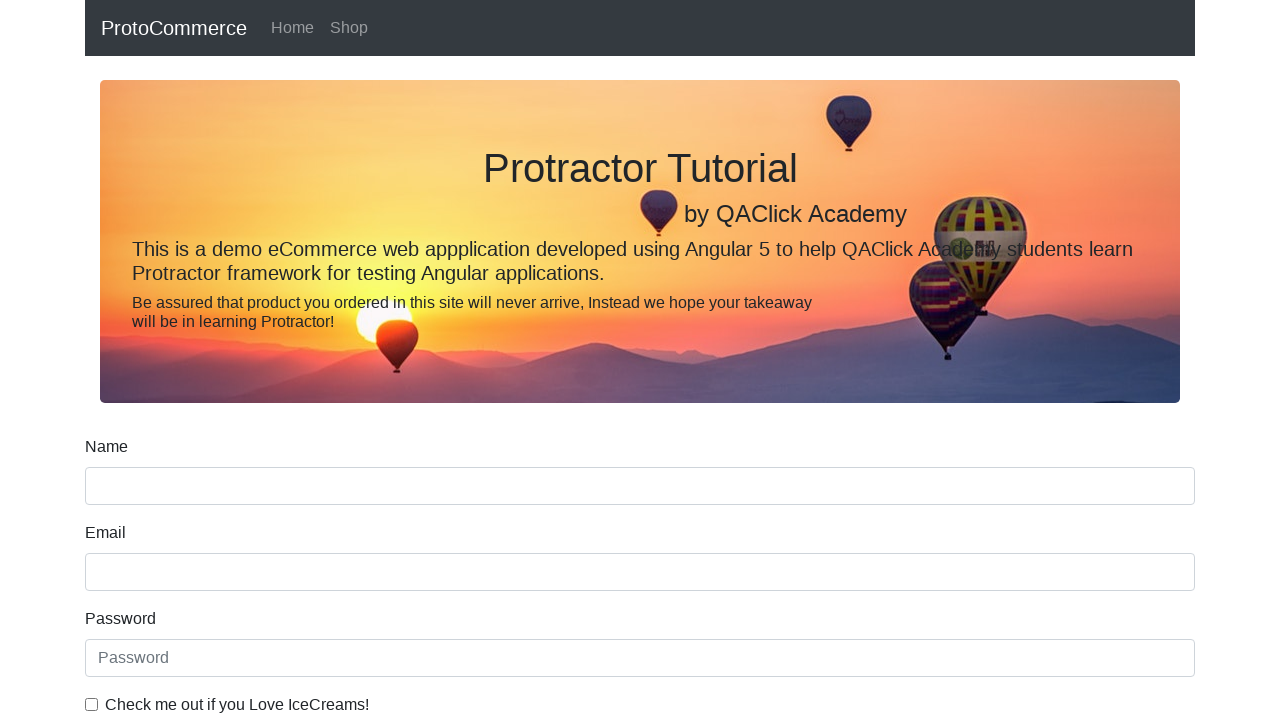

Clicked ice cream checkbox at (92, 704) on internal:label="Check me out if you Love IceCreams!"i
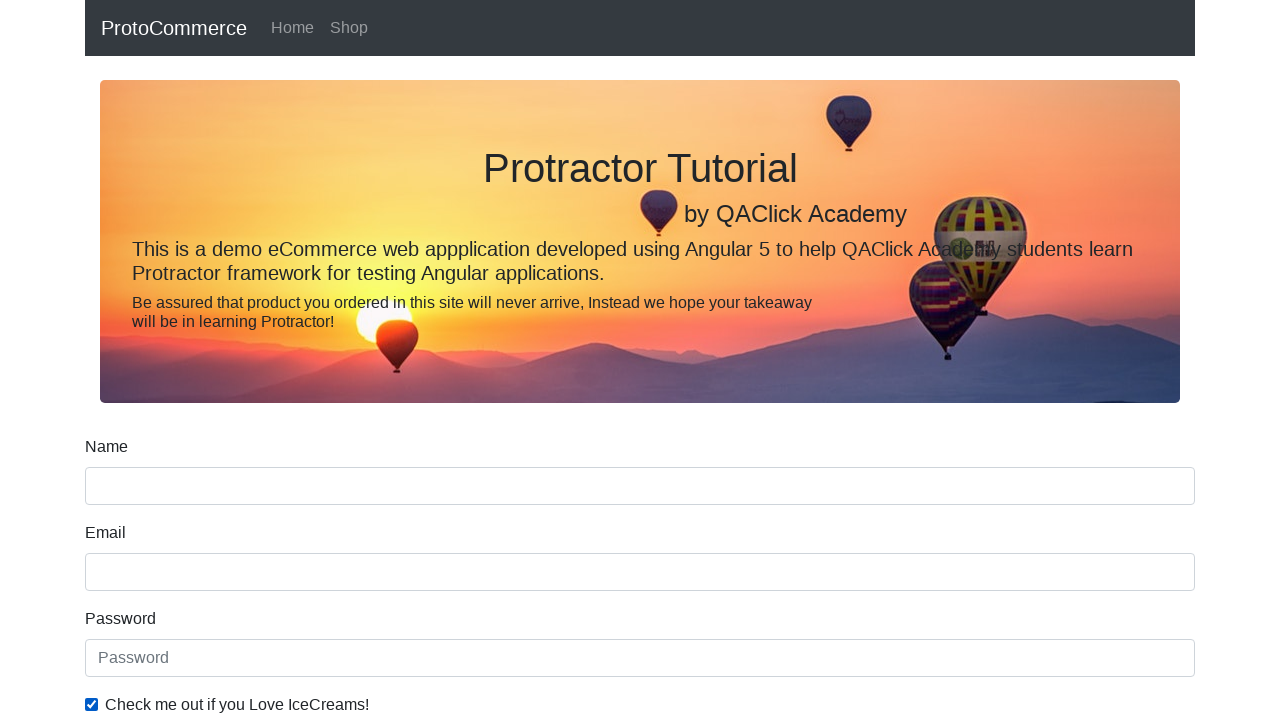

Selected Employed radio button at (326, 360) on internal:label="Employed"i
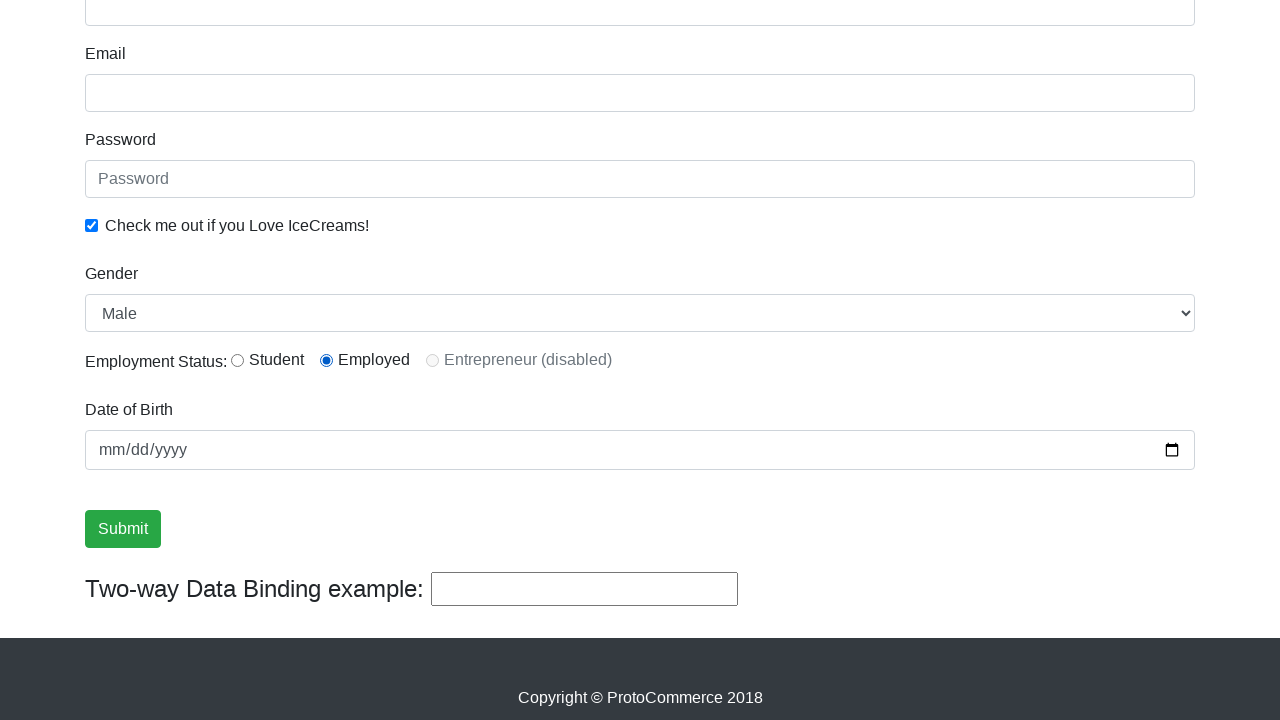

Selected Female from Gender dropdown on internal:label="Gender"i
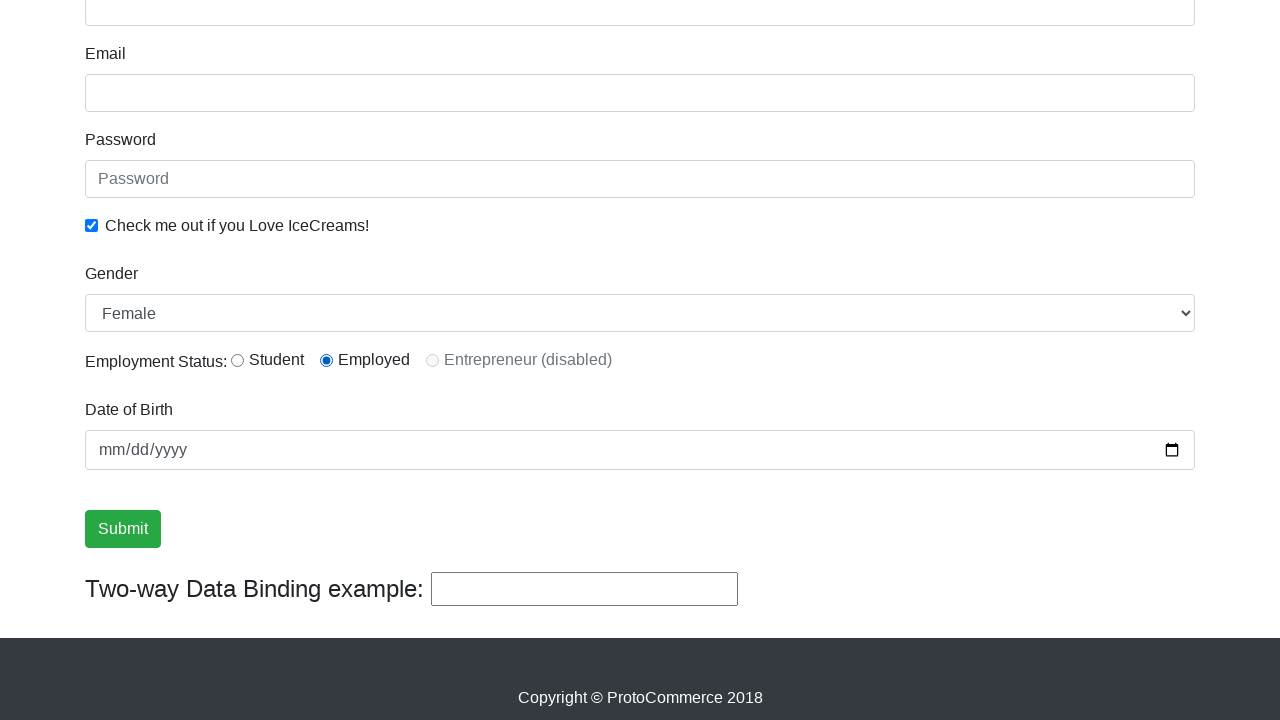

Filled password field with secure password on internal:attr=[placeholder="Password"i]
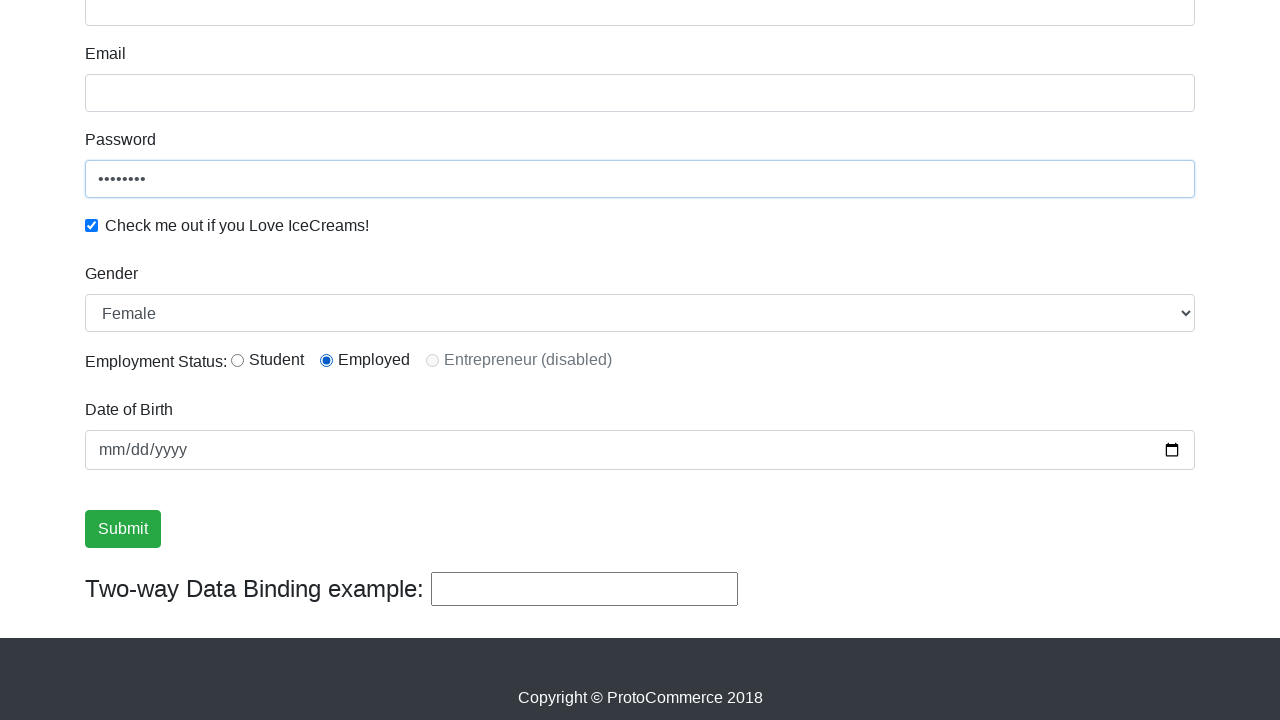

Clicked Submit button to submit form at (123, 529) on internal:role=button[name="Submit"i]
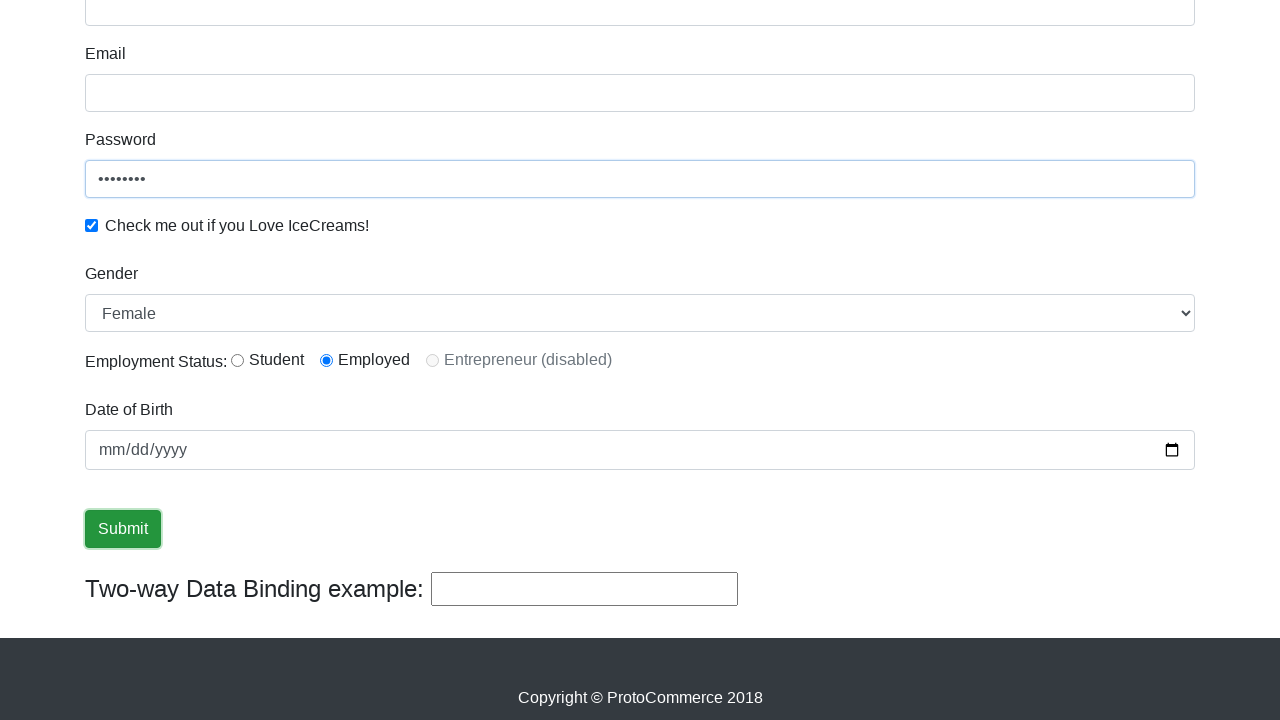

Form submission success message appeared
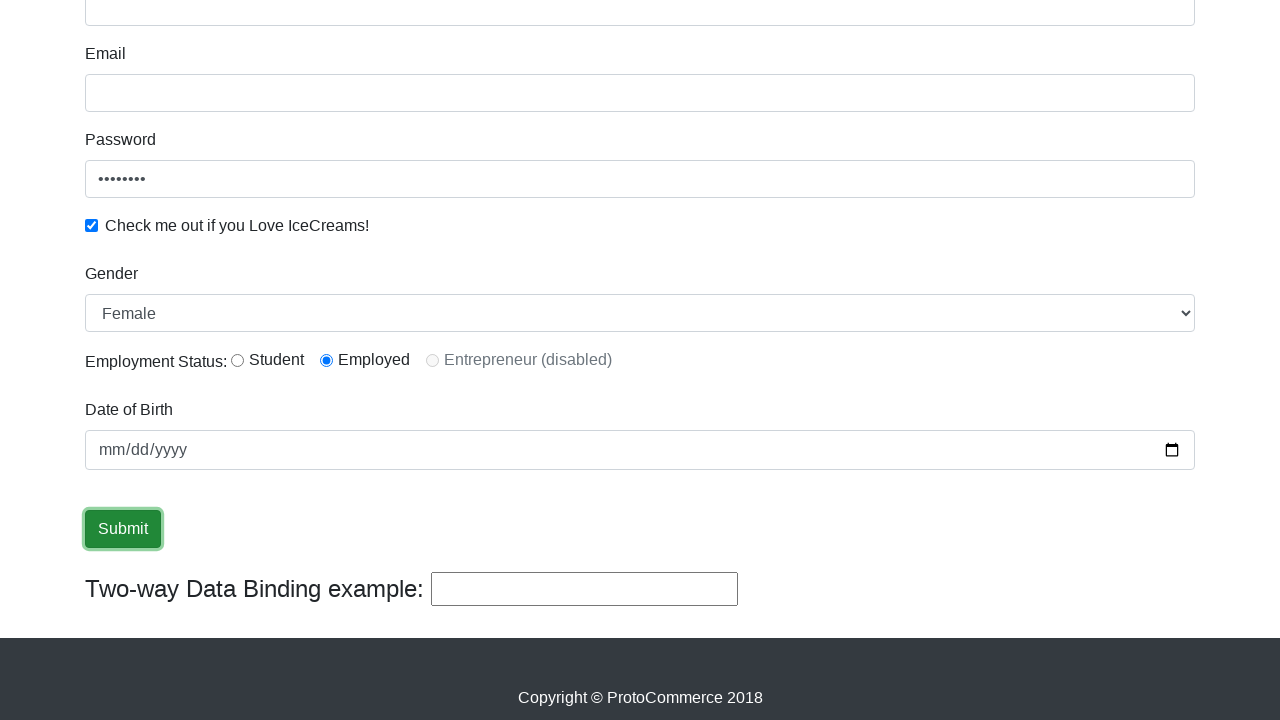

Navigated to Shop page at (349, 28) on internal:role=link[name="Shop"i]
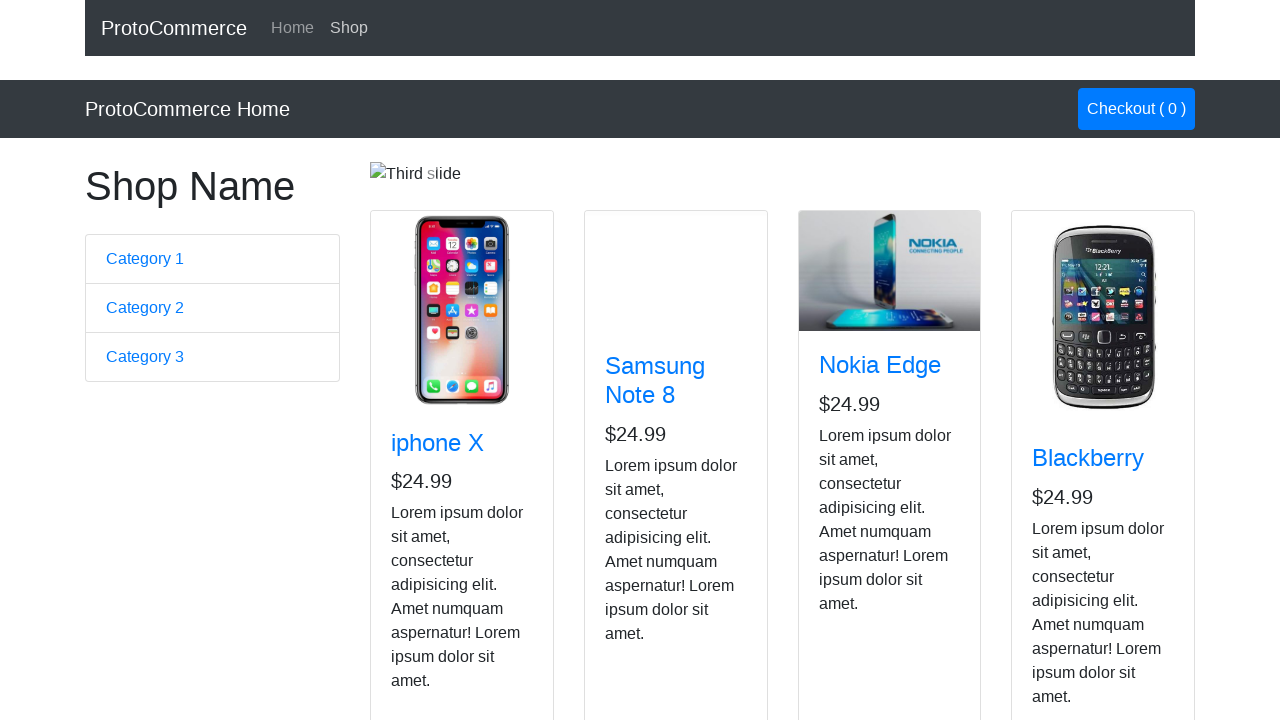

Added Nokia Edge product to cart at (854, 528) on app-card >> internal:has-text="Nokia Edge"i >> internal:role=button
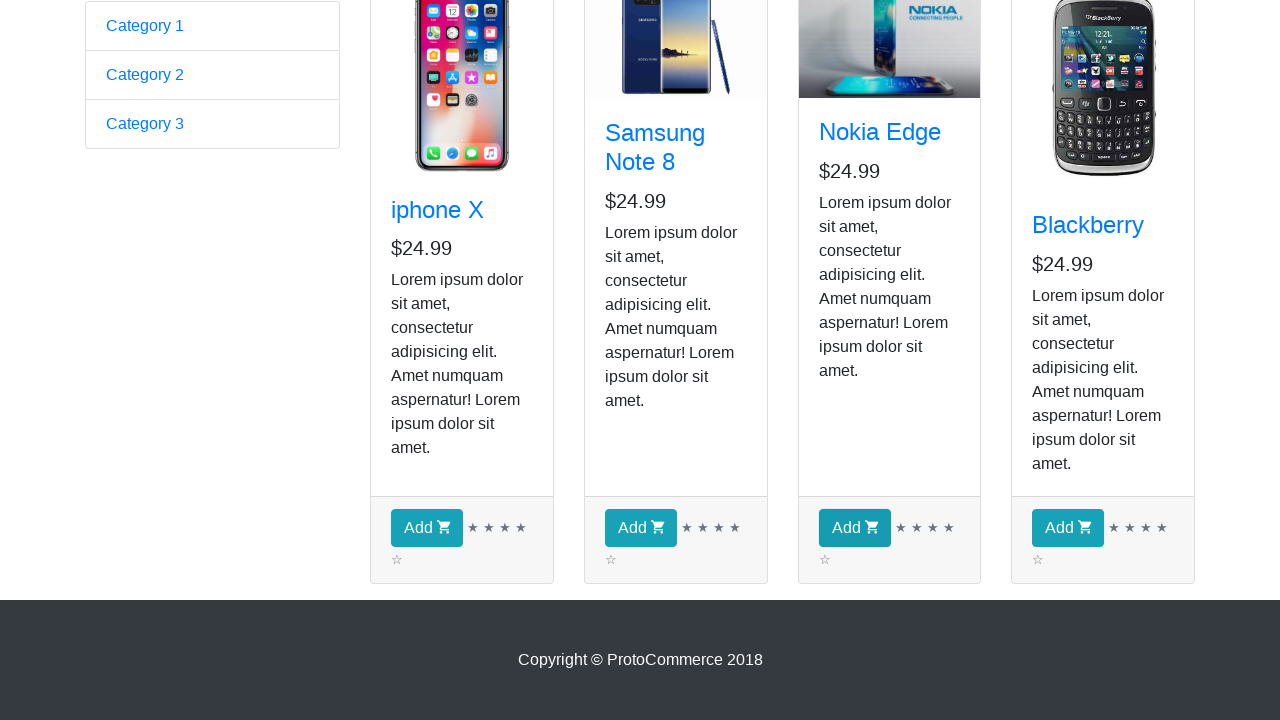

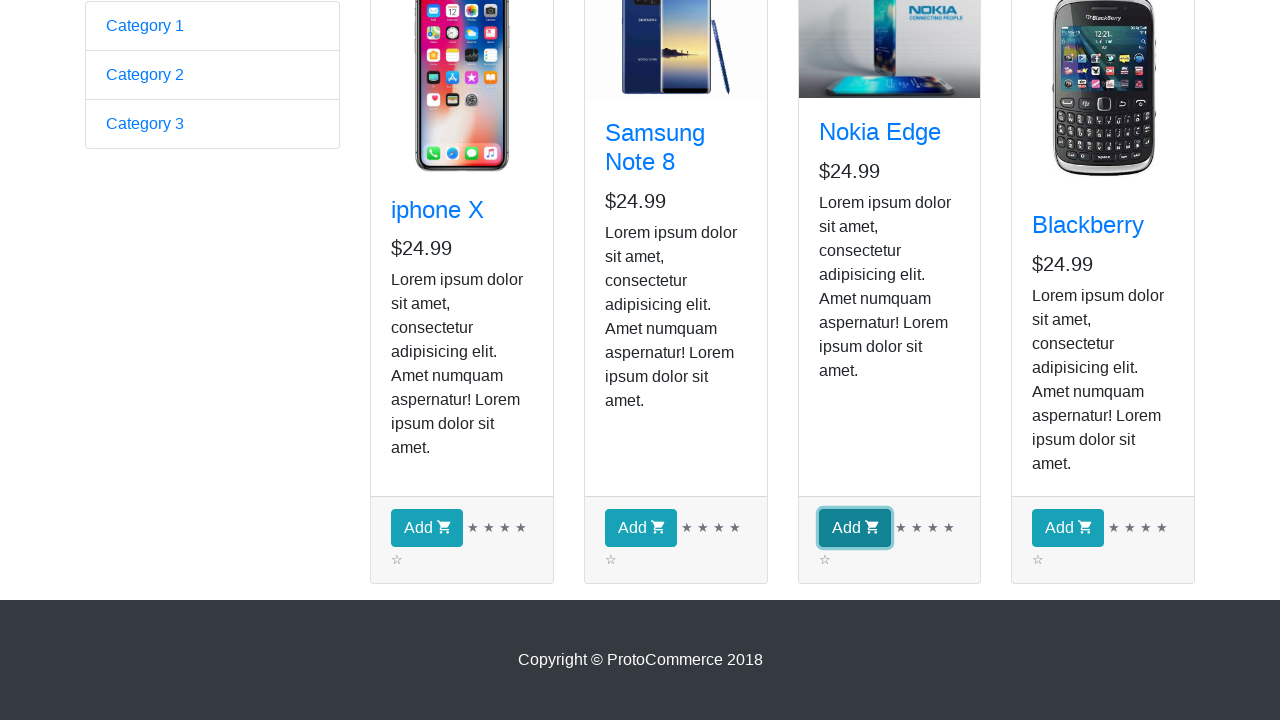